Tests jQuery UI datepicker with dropdown month and year selection by opening the calendar, selecting a specific month (July), year (2023), and day (11)

Starting URL: https://jqueryui.com/resources/demos/datepicker/dropdown-month-year.html

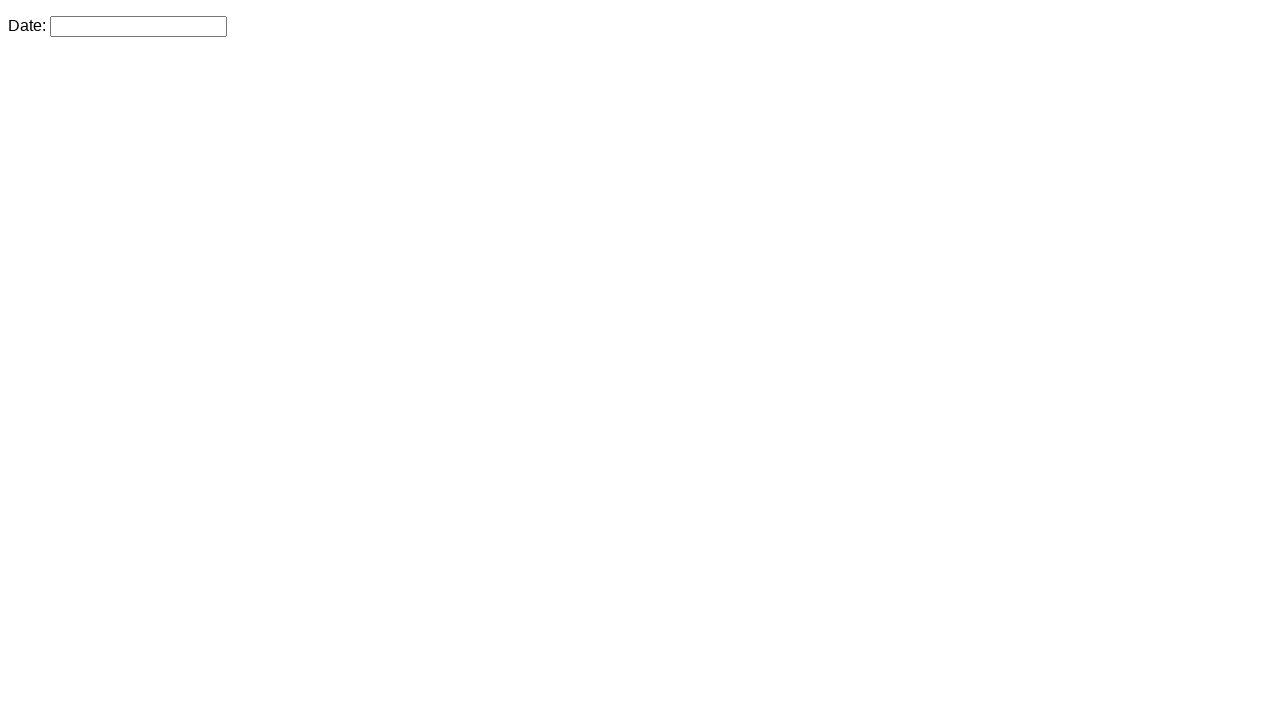

Clicked on datepicker input to open the calendar at (138, 26) on #datepicker
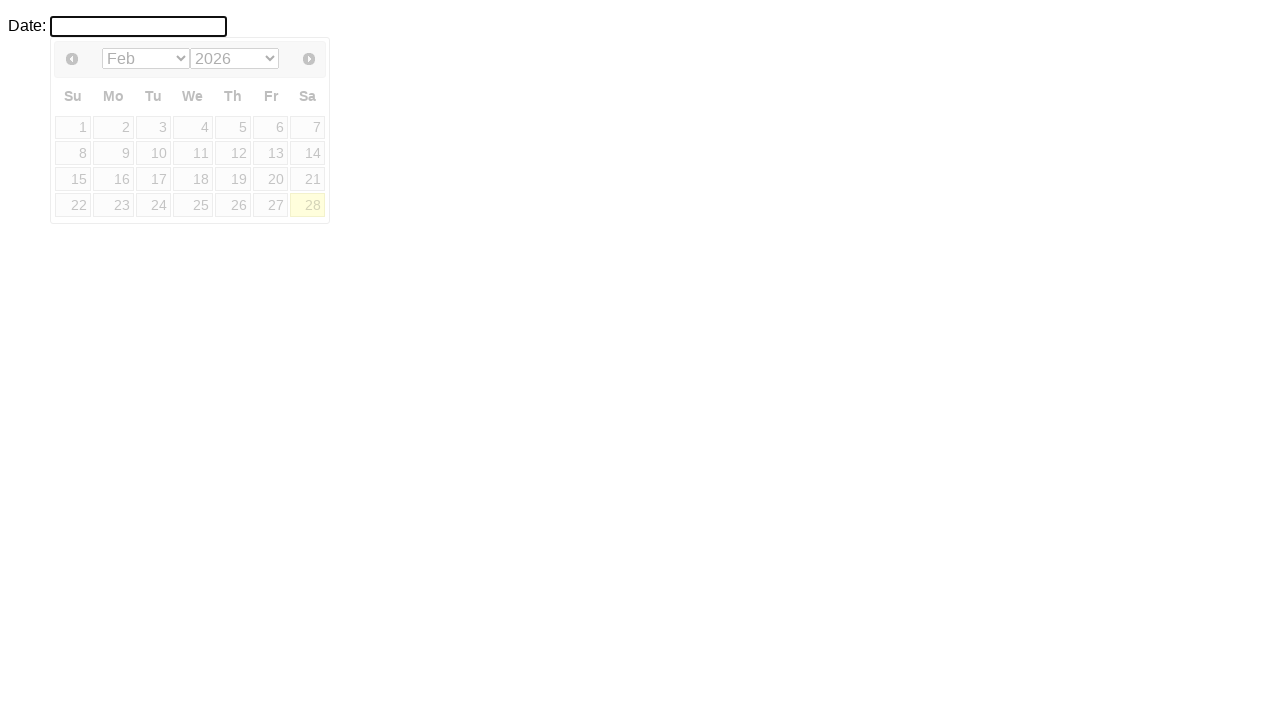

Datepicker calendar opened with month selector visible
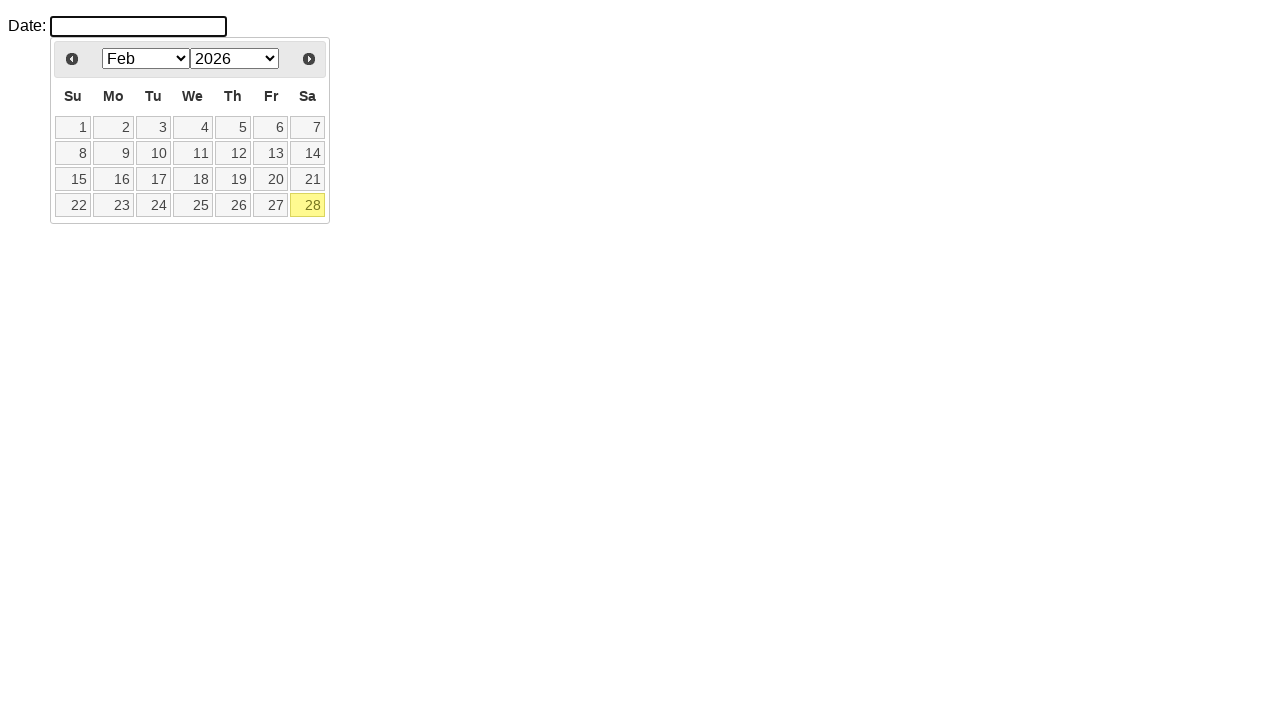

Selected July from the month dropdown on select[aria-label='Select month']
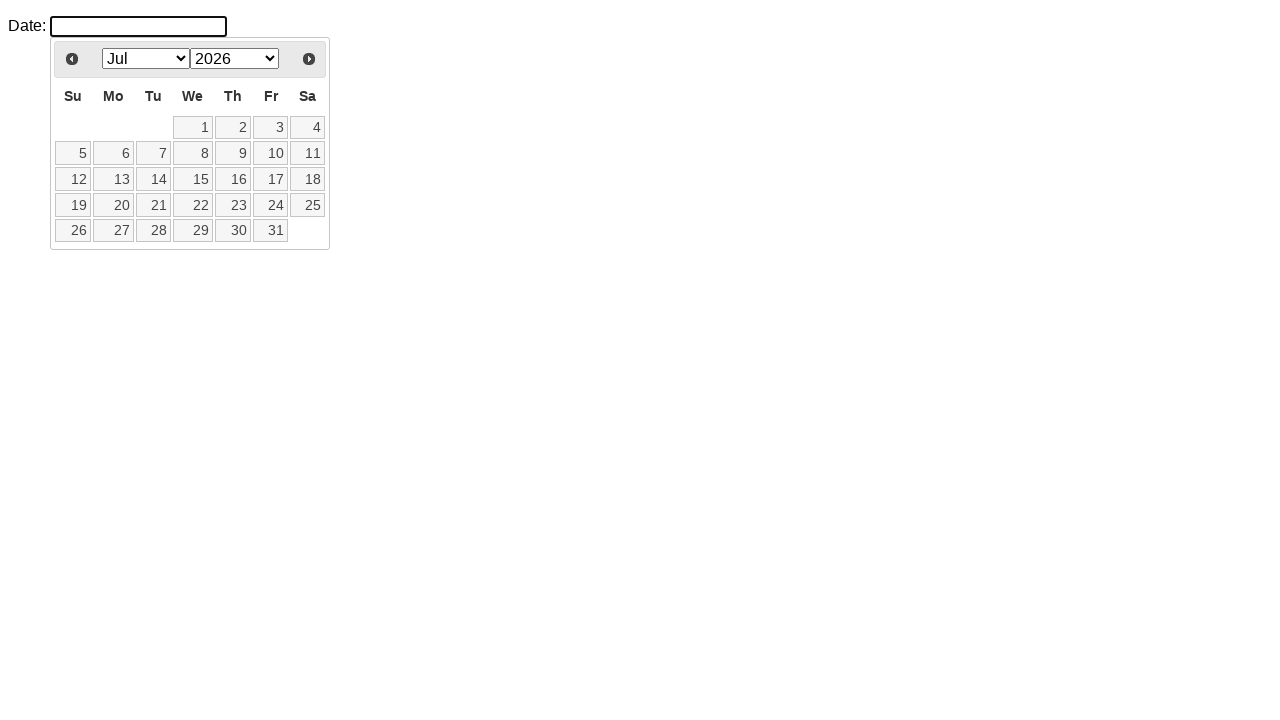

Selected 2023 from the year dropdown on select[aria-label='Select year']
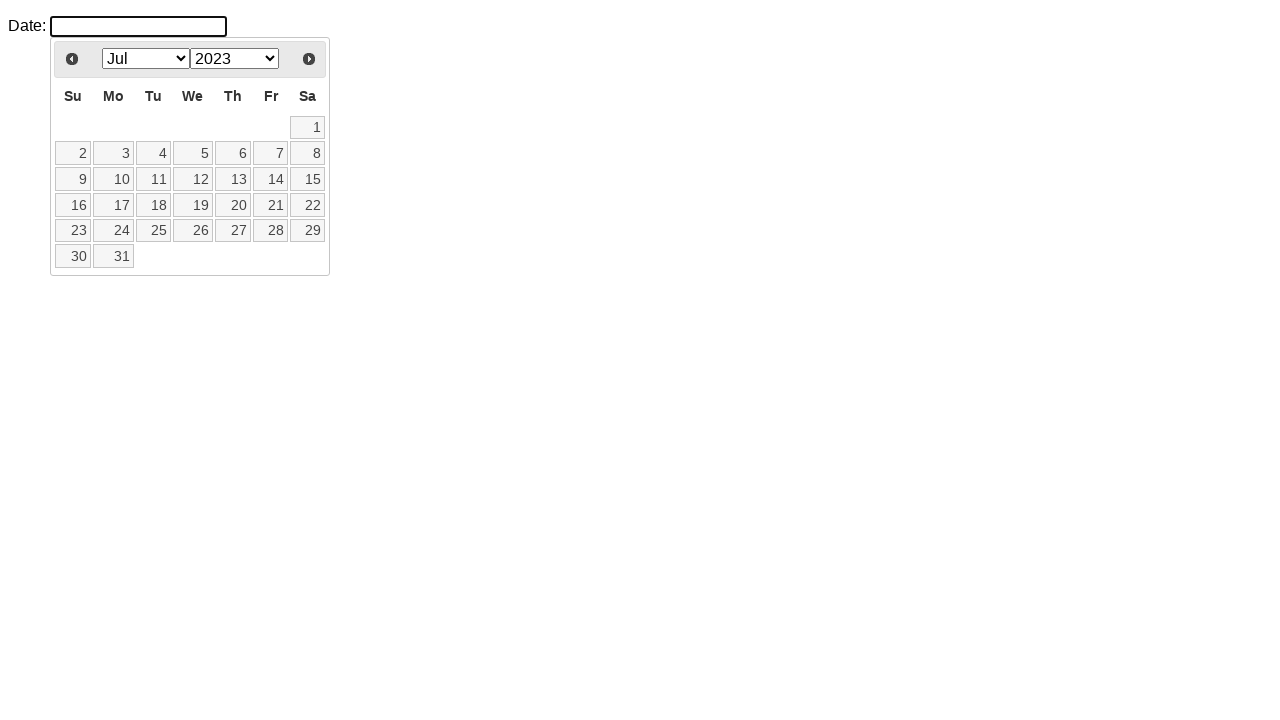

Clicked on day 11 to complete the date selection at (153, 179) on a:text('11')
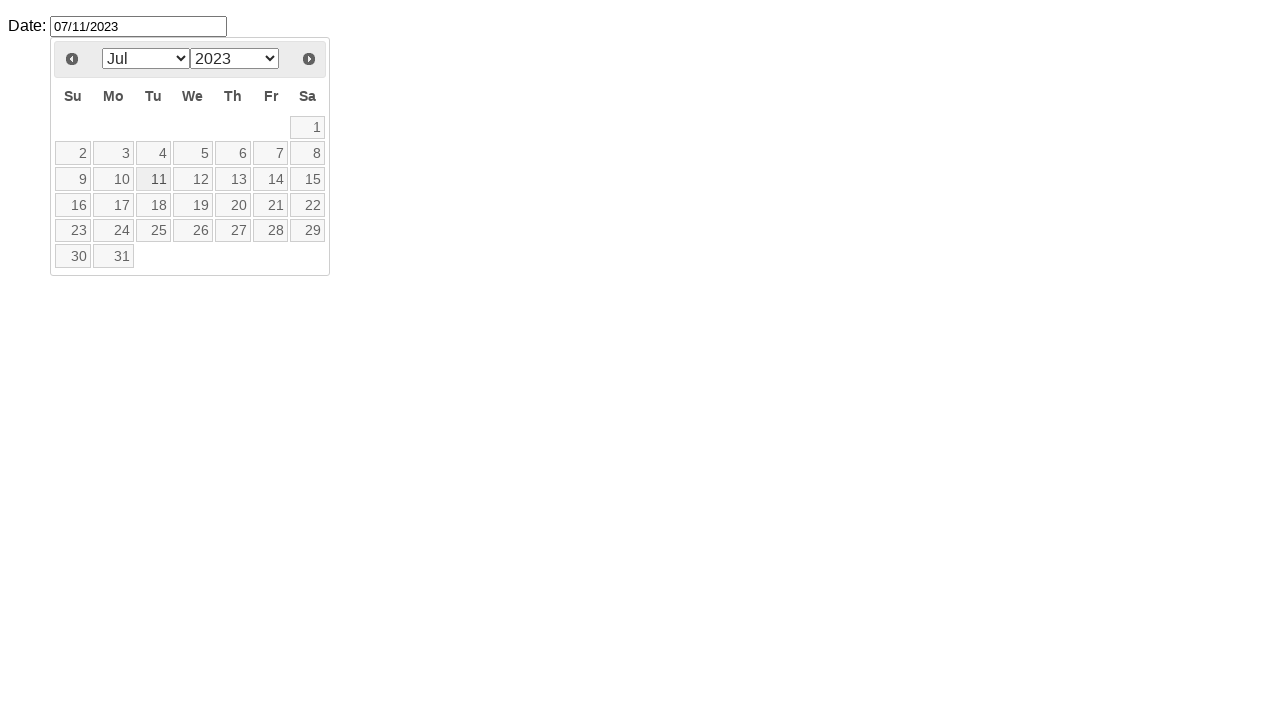

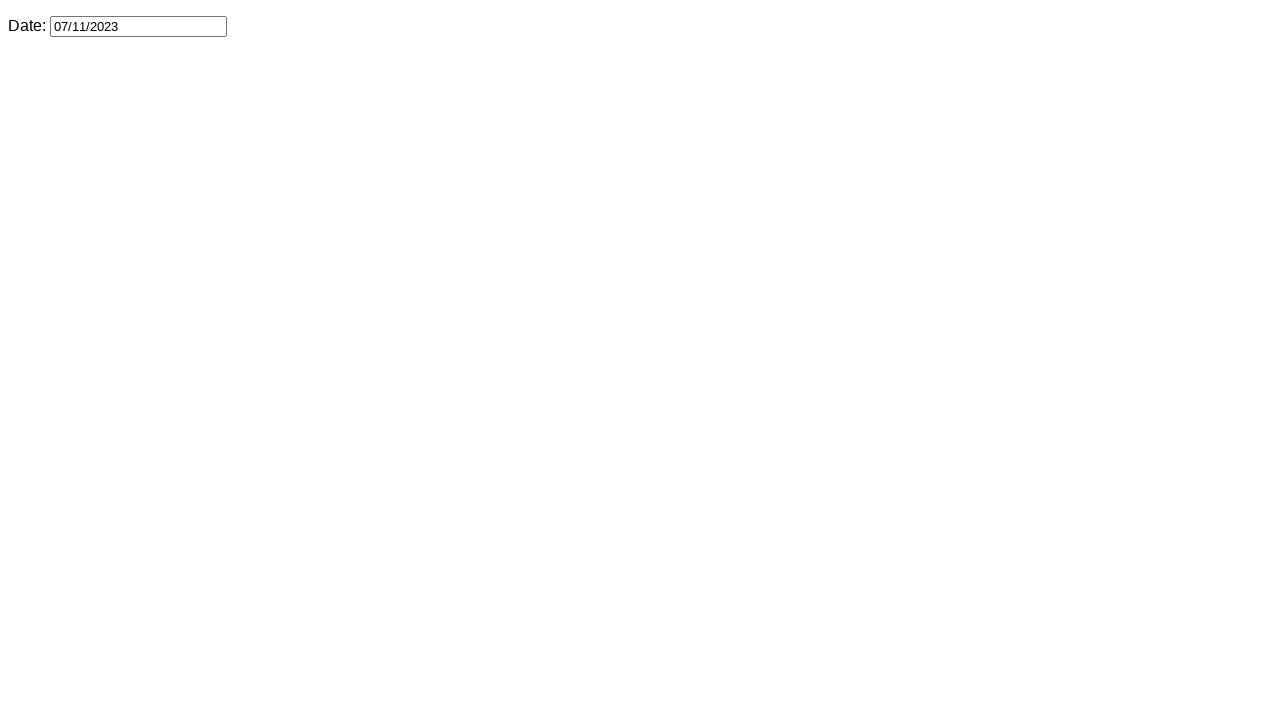